Tests JavaScript prompt alert handling by clicking a button to trigger a prompt, entering text into the prompt, and accepting it

Starting URL: https://v1.training-support.net/selenium/javascript-alerts

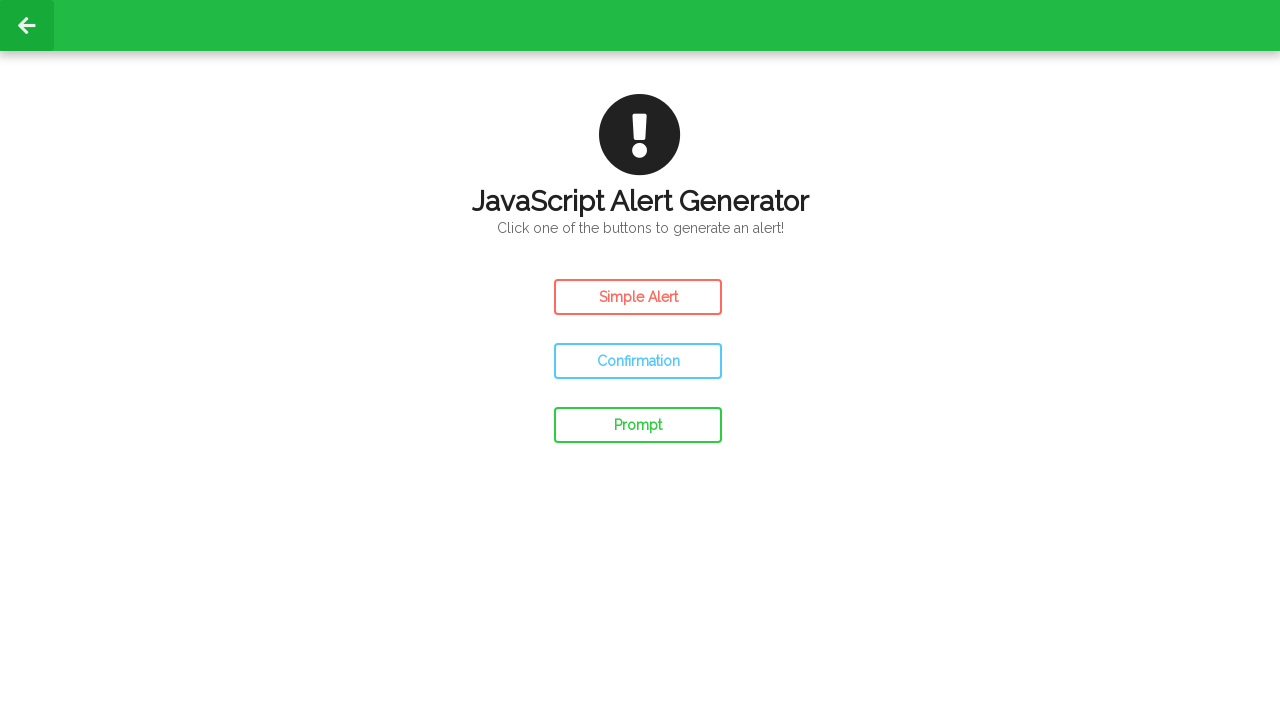

Clicked prompt button to trigger JavaScript prompt alert at (638, 425) on #prompt
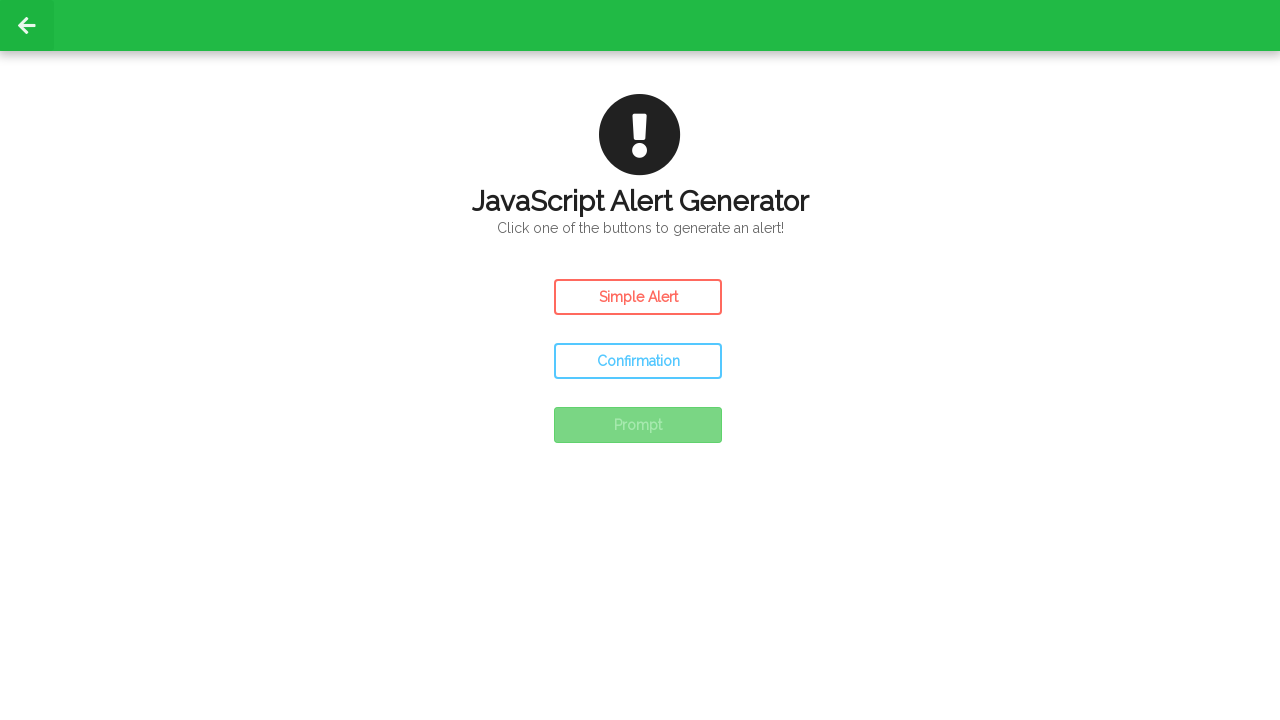

Registered dialog handler to accept prompt with 'Python'
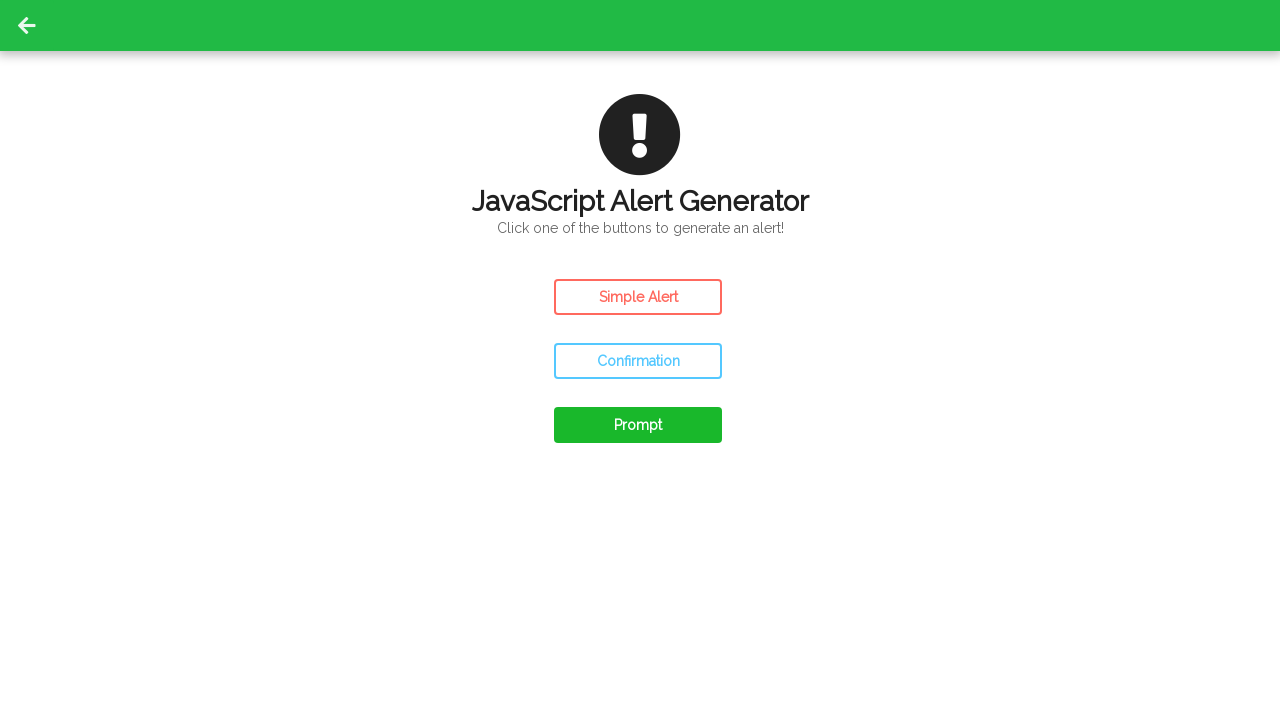

Set up event listener for dialog events
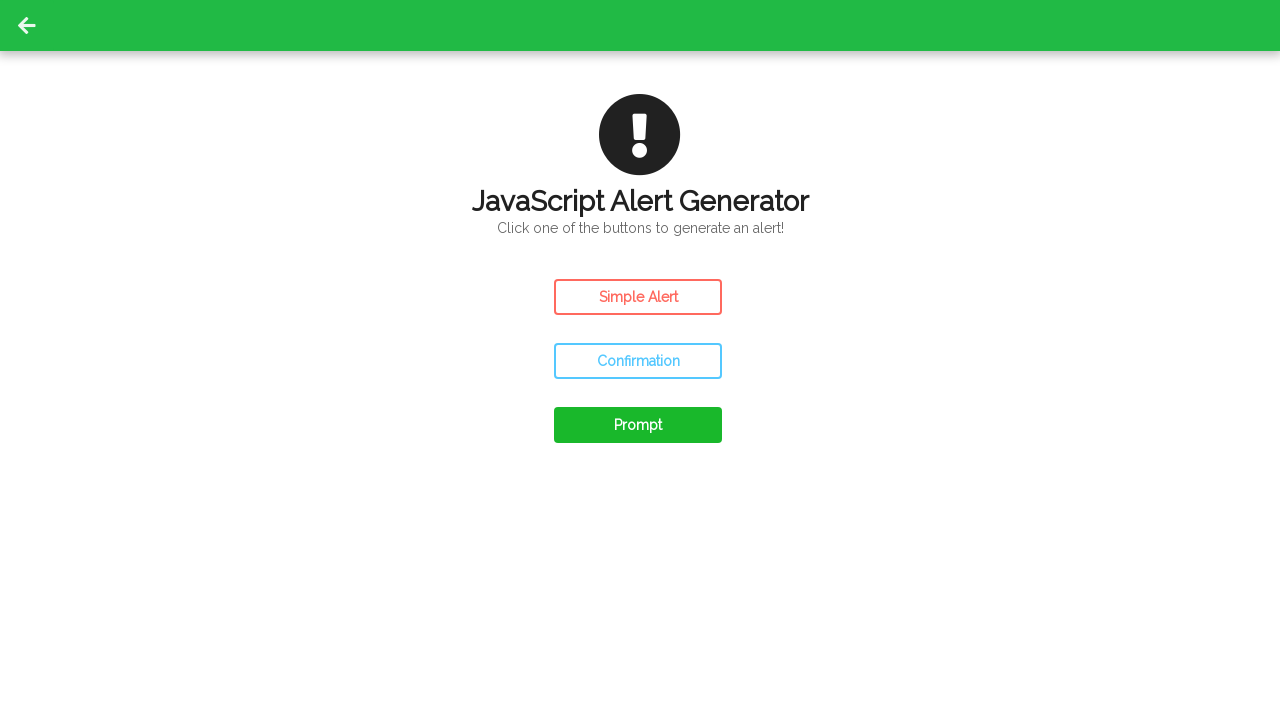

Clicked prompt button again to trigger dialog with handler at (638, 425) on #prompt
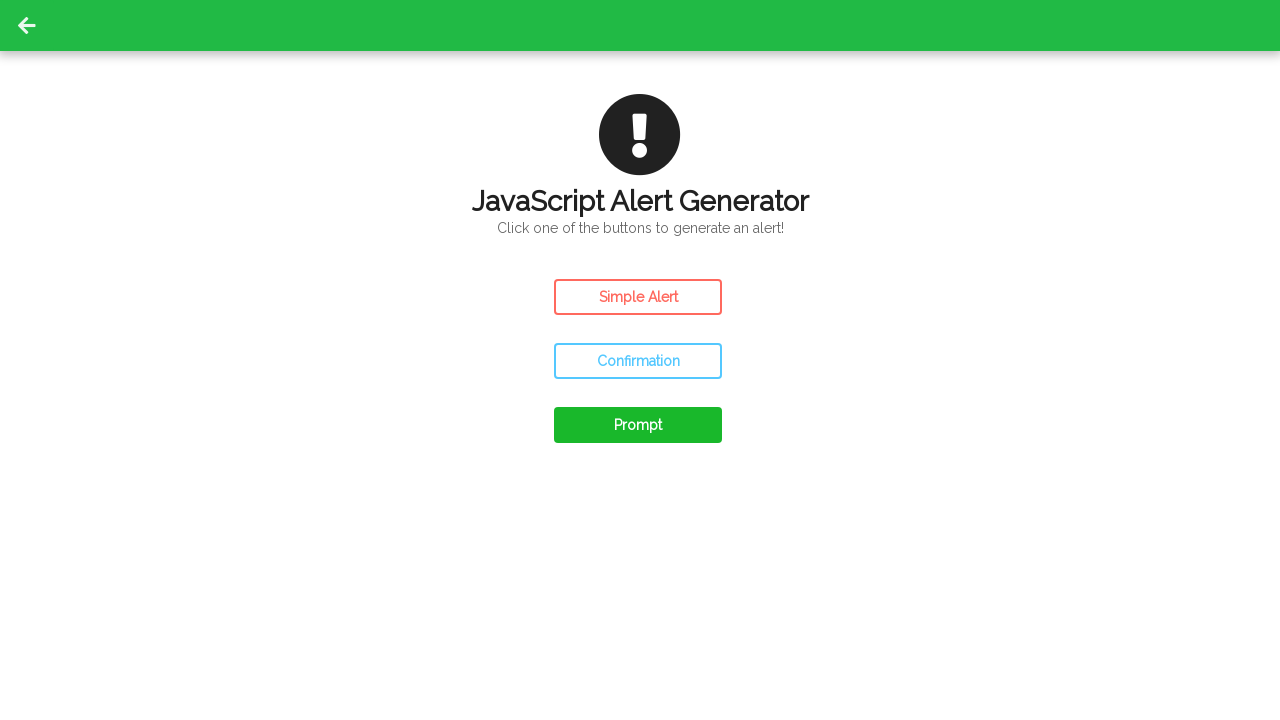

Waited 500ms for dialog to be handled
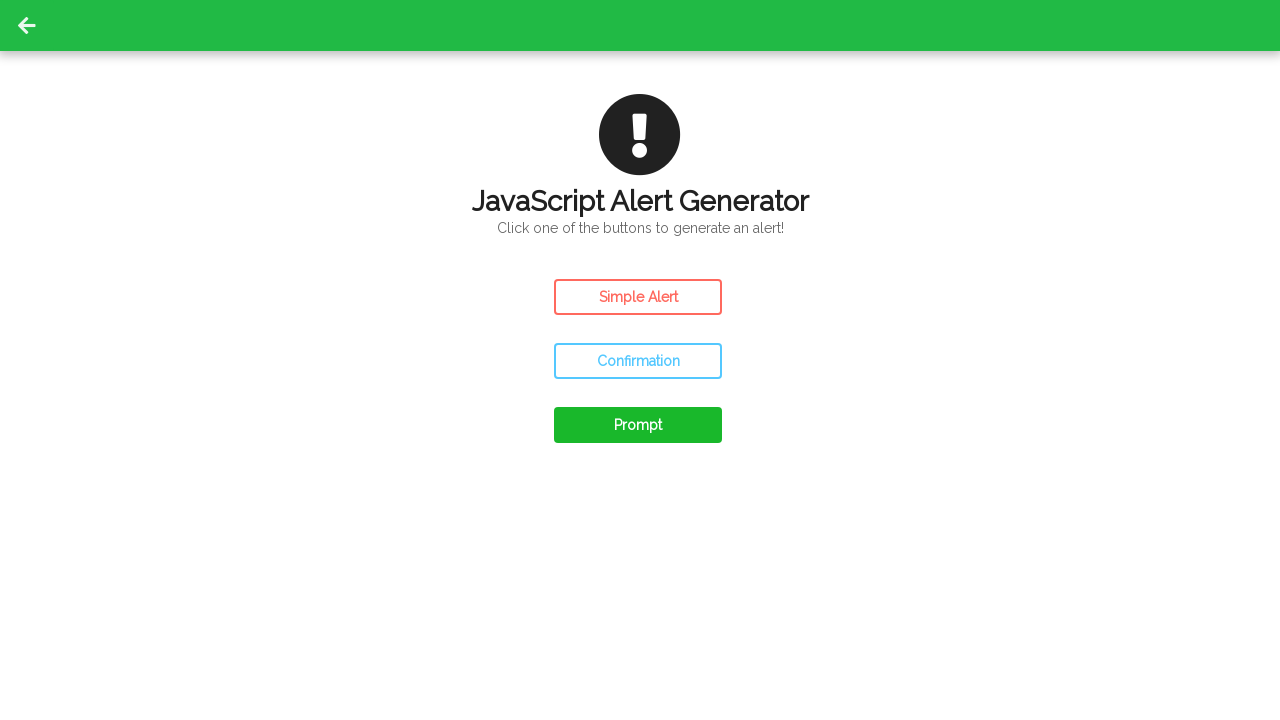

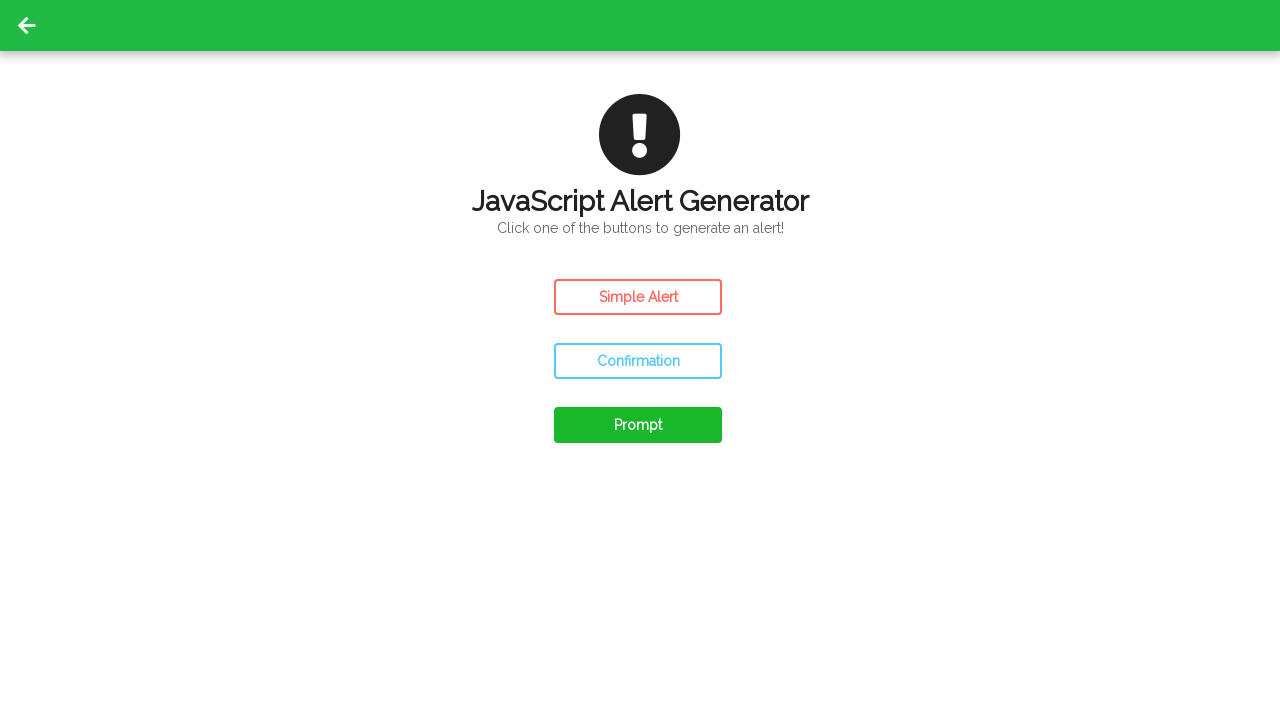